Tests basic browser navigation by loading an OpenCart demo page and refreshing it to verify navigation controls work correctly.

Starting URL: https://naveenautomationlabs.com/opencart/

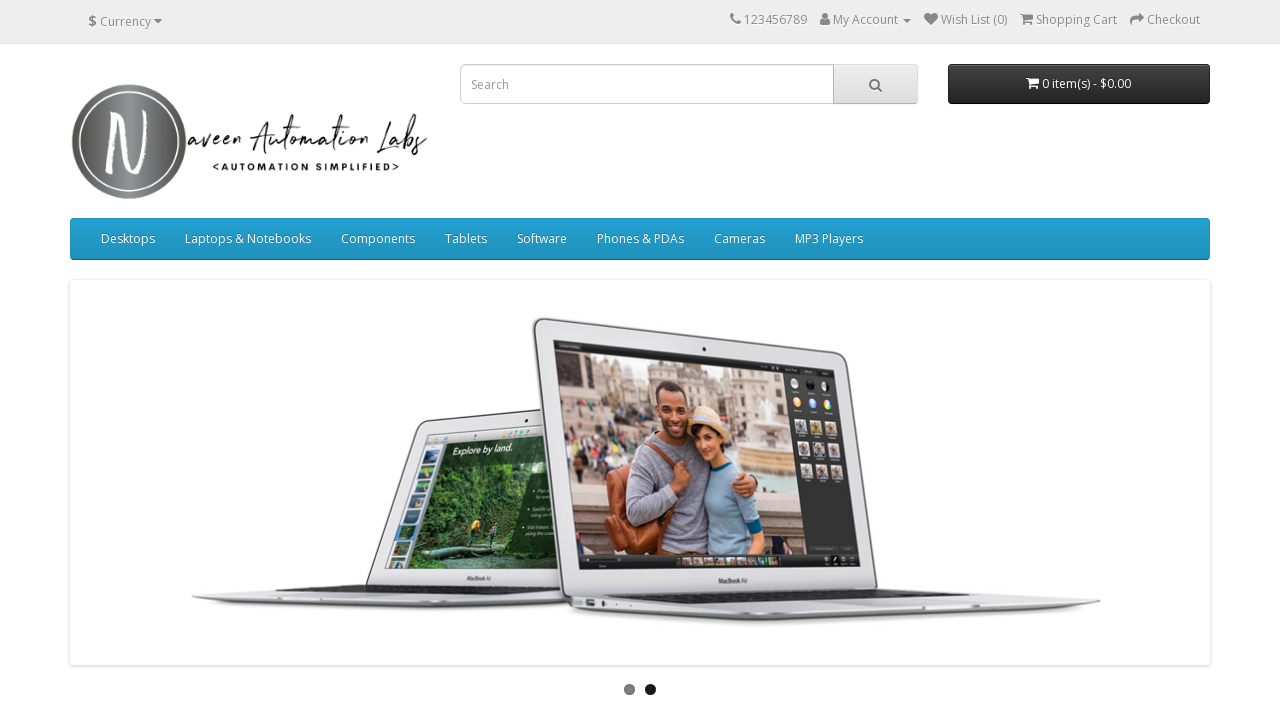

Reloaded the OpenCart demo page
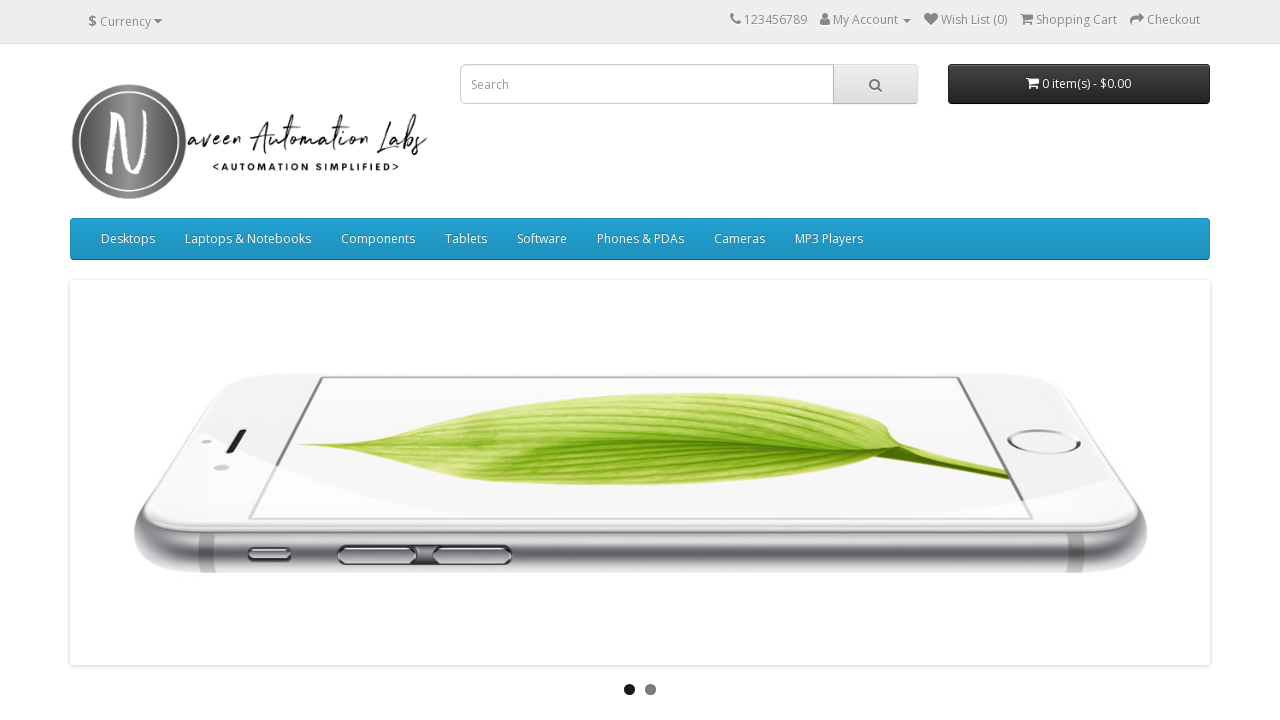

Page fully loaded after refresh - domcontentloaded state reached
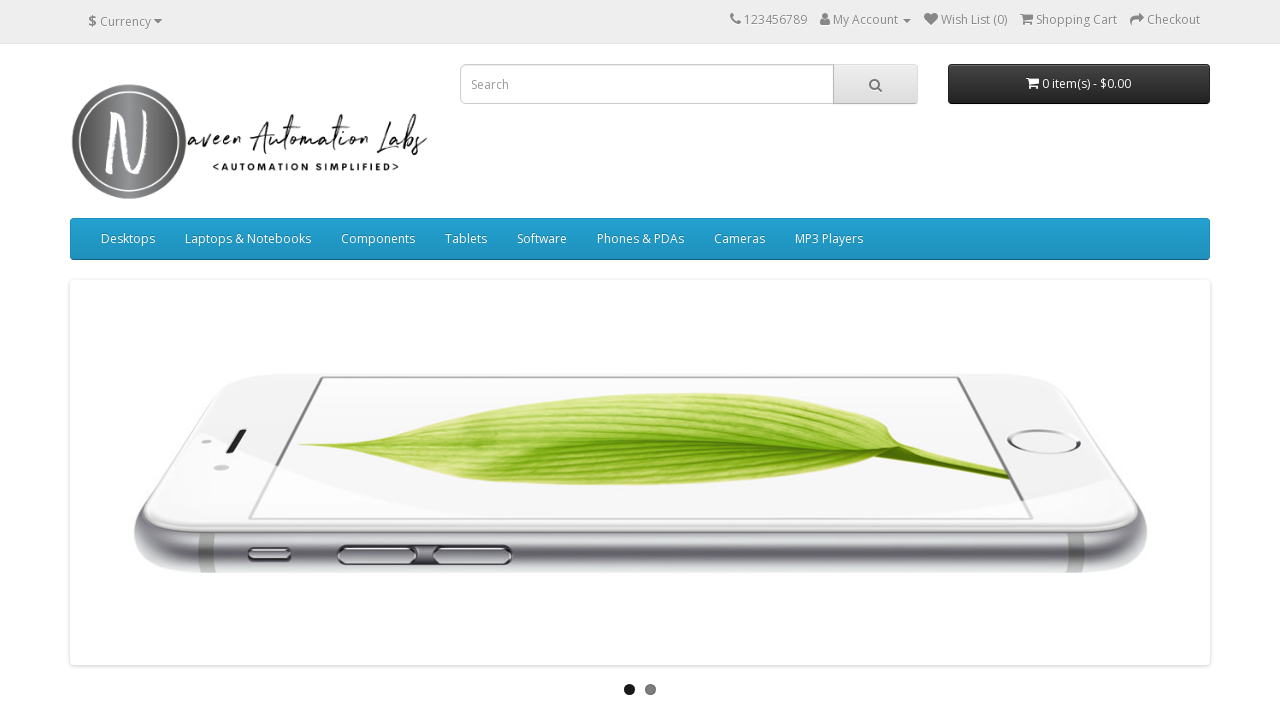

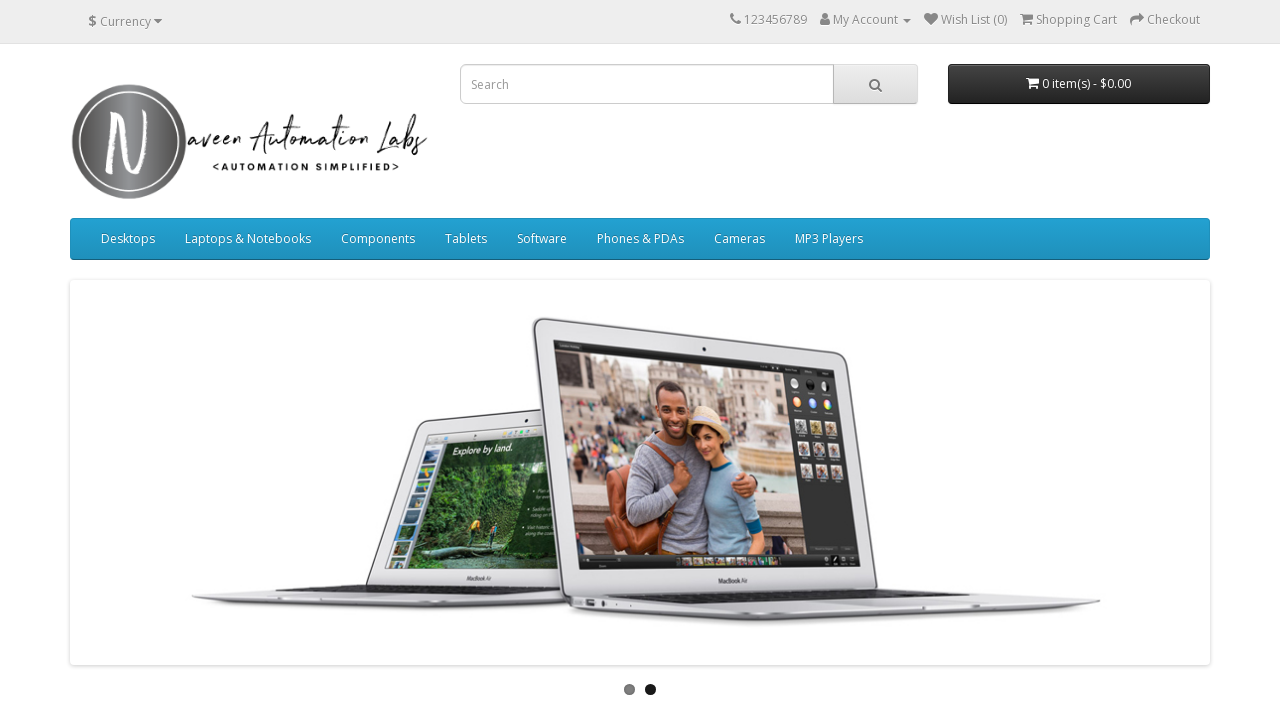